Tests flight search functionality by selecting a destination city from a dropdown and submitting the search form

Starting URL: http://blazedemo.com

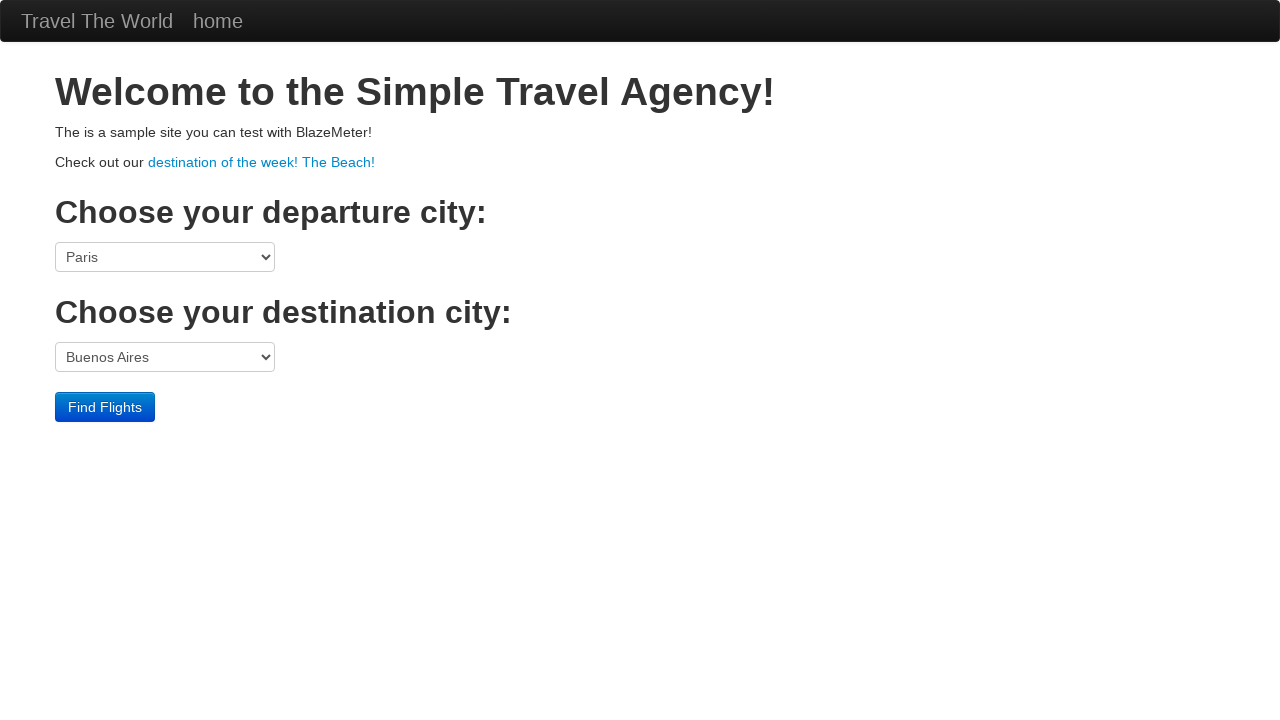

Clicked on destination dropdown to activate it at (165, 357) on select[name='toPort']
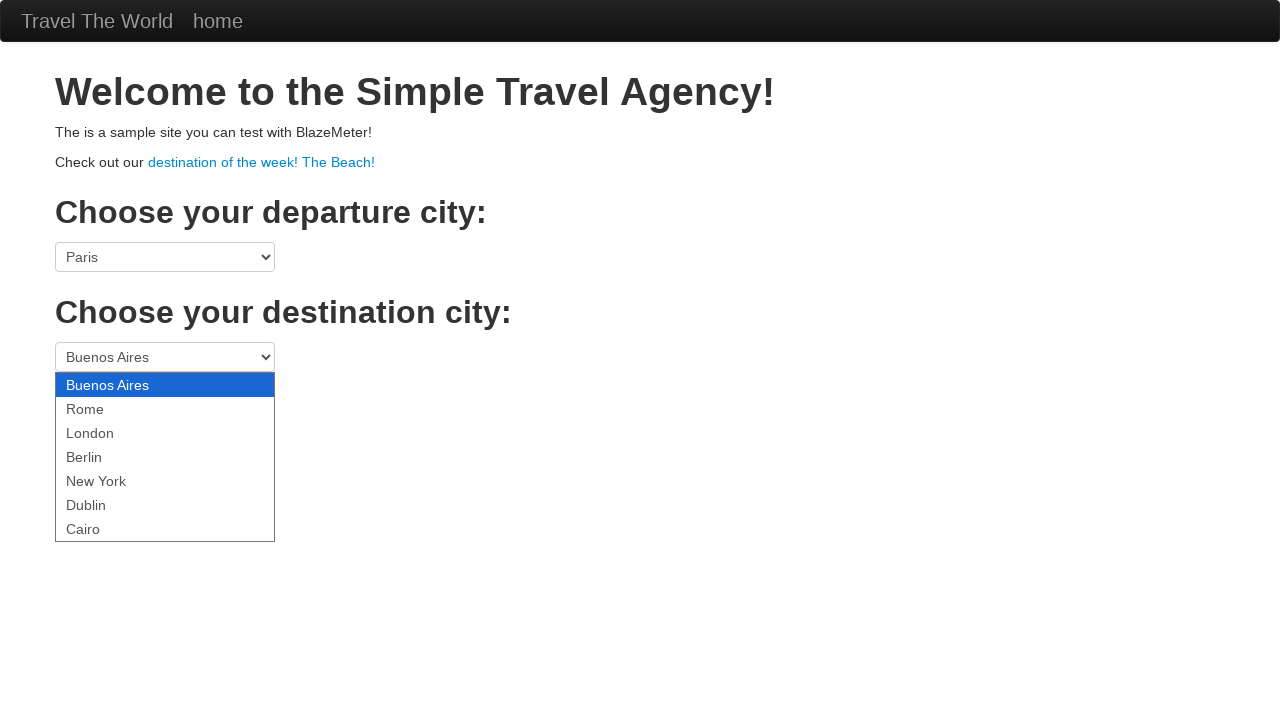

Selected Berlin as the destination city from dropdown on select[name='toPort']
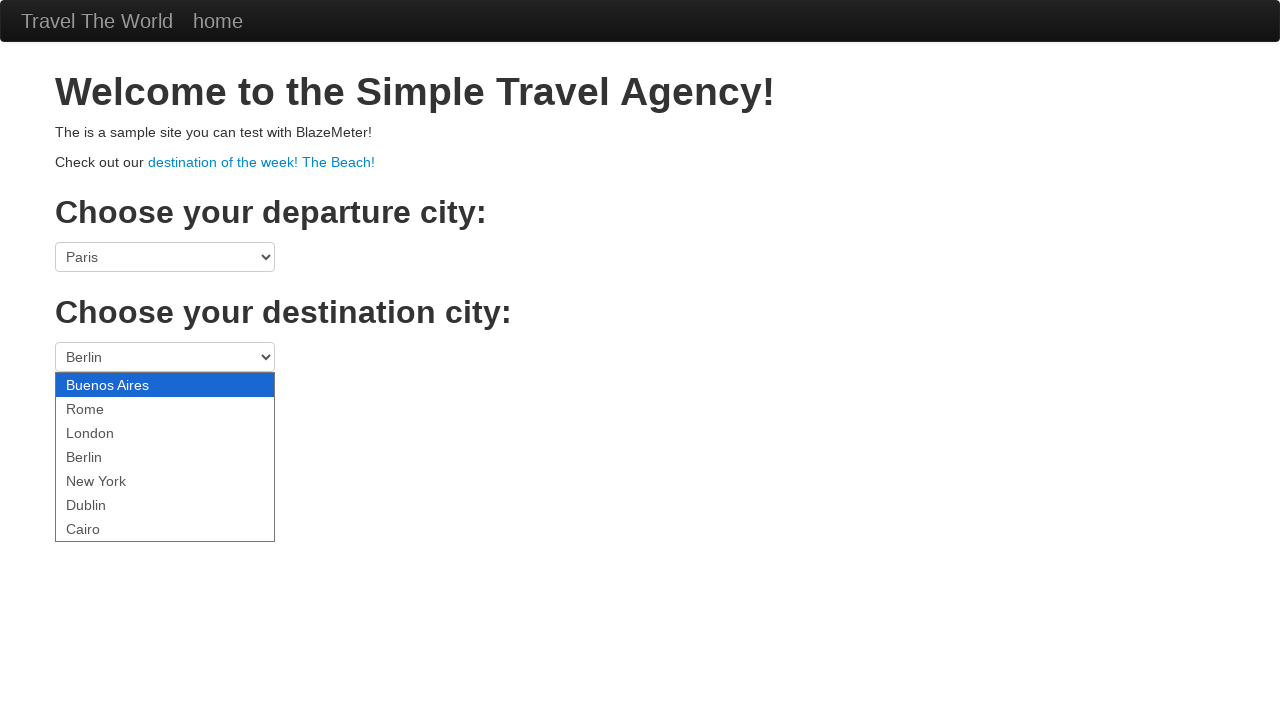

Clicked the search button to submit flight search form at (105, 407) on input.btn.btn-primary
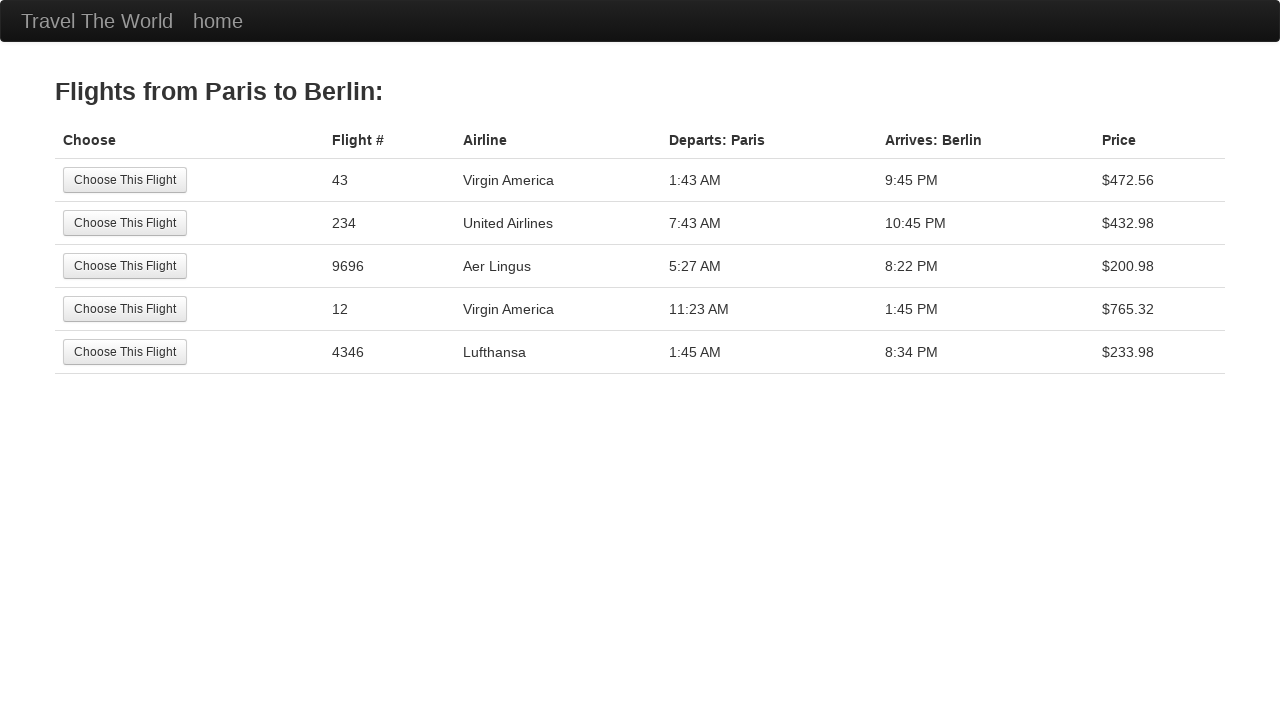

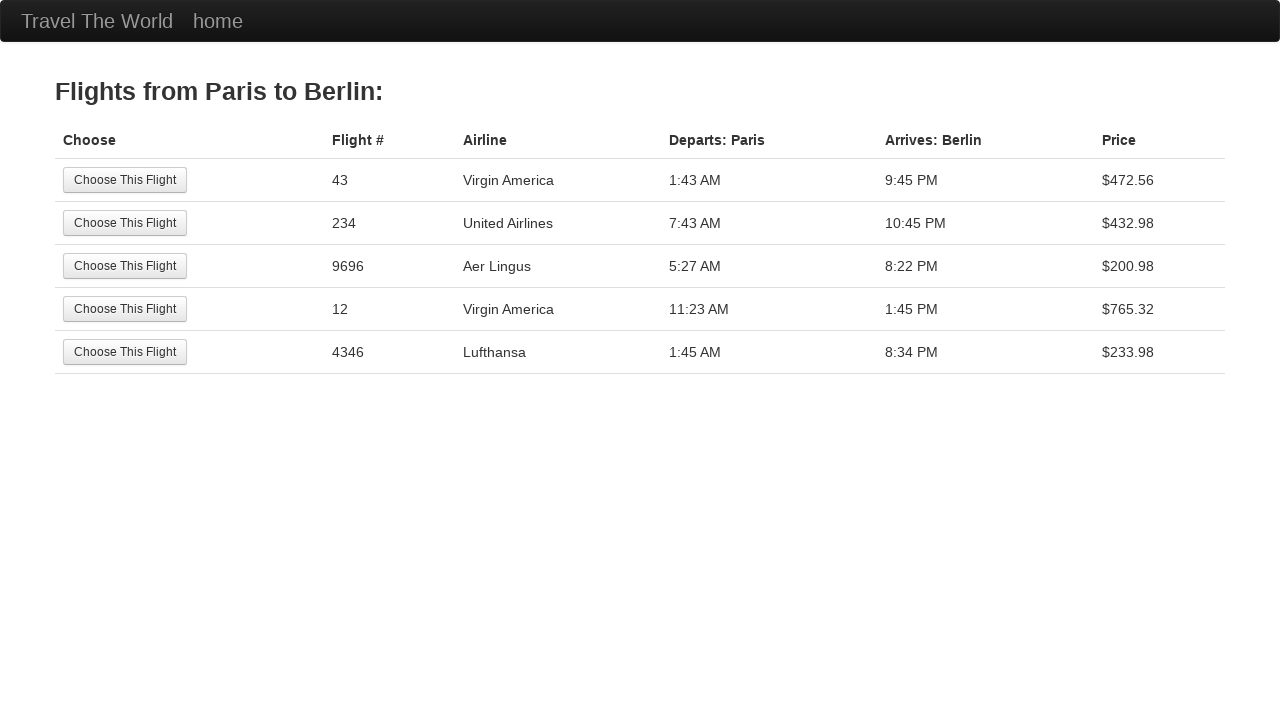